Tests a math calculation form by reading two numbers from the page, calculating their sum, and selecting the correct answer from a dropdown menu

Starting URL: http://suninjuly.github.io/selects1.html

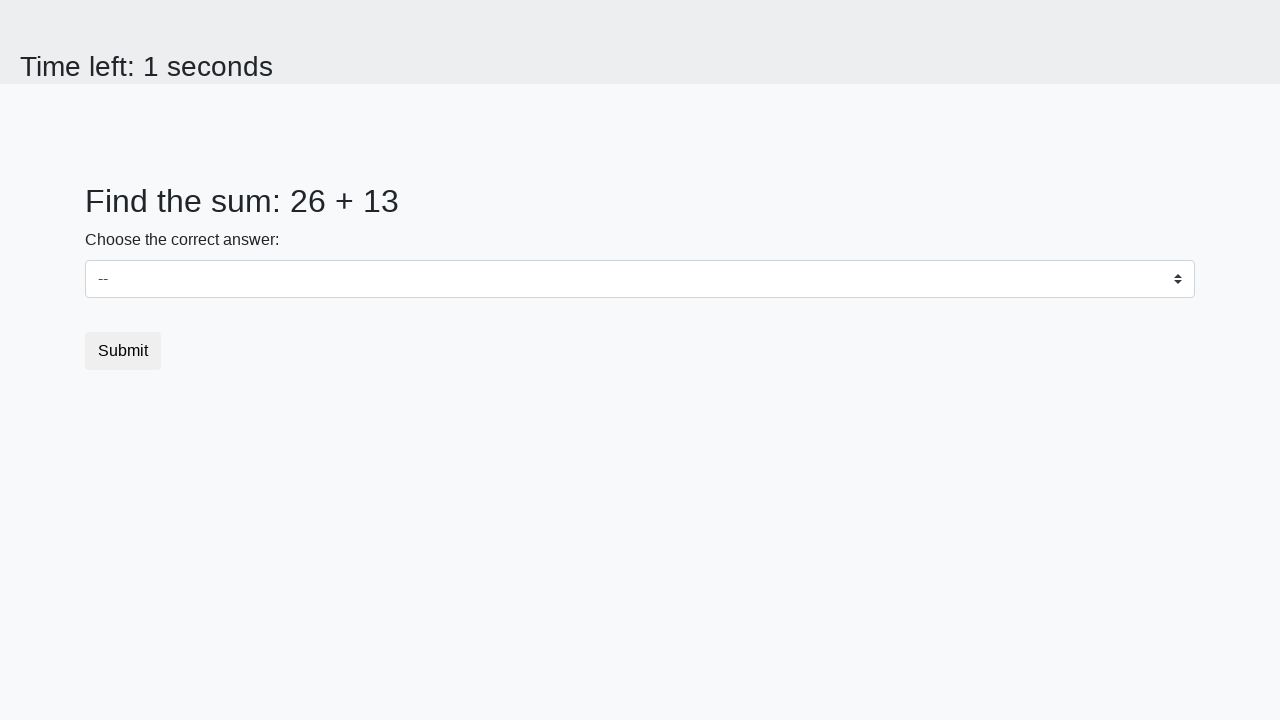

Retrieved first number from #num1 element
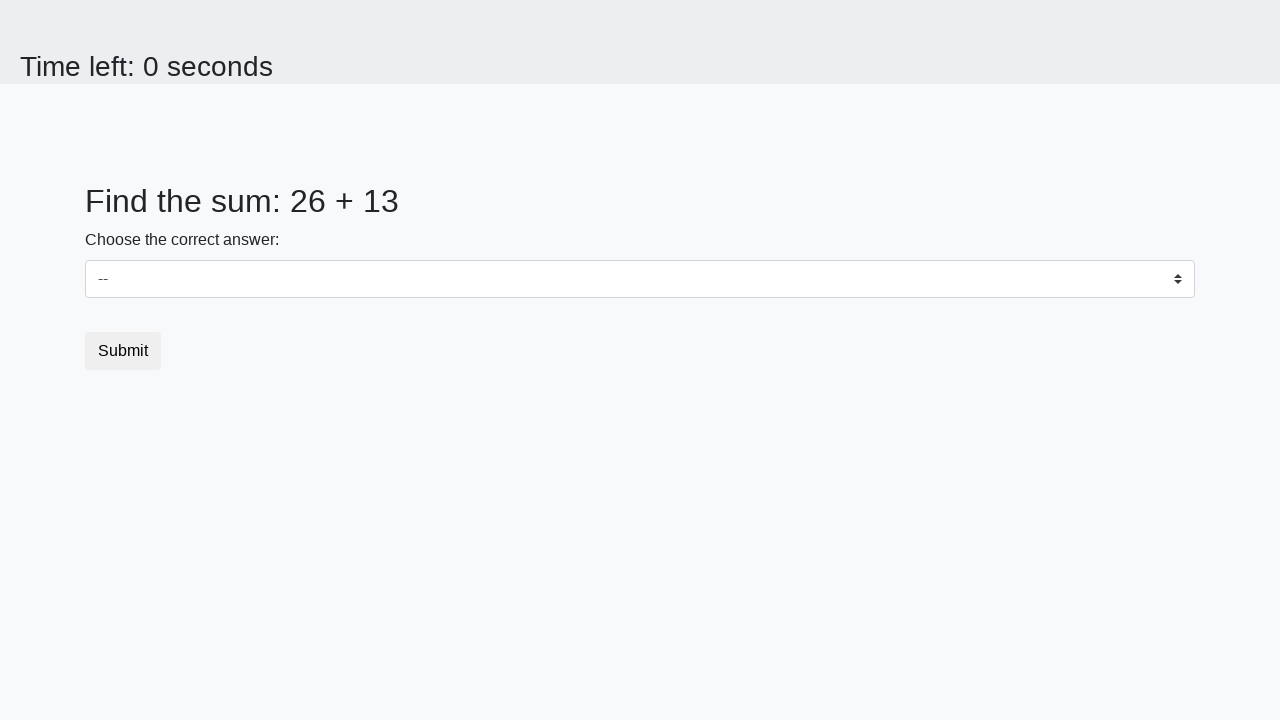

Retrieved second number from #num2 element
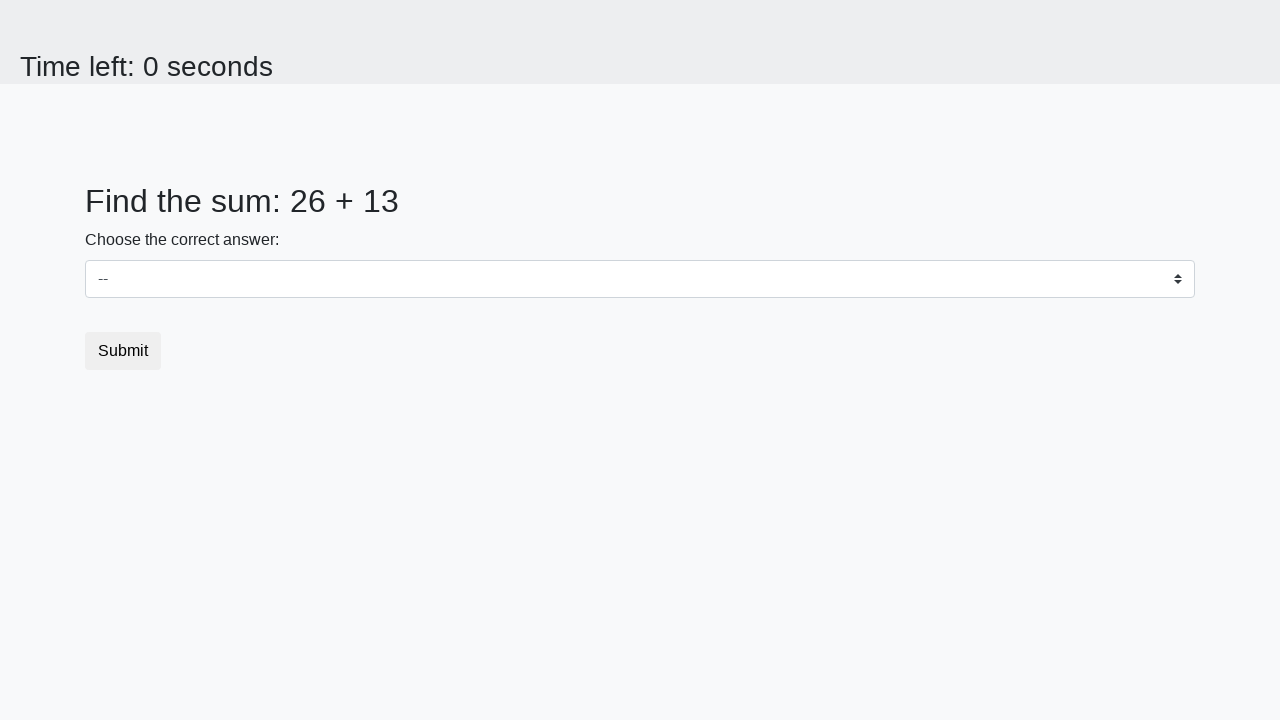

Calculated sum: 26 + 13 = 39
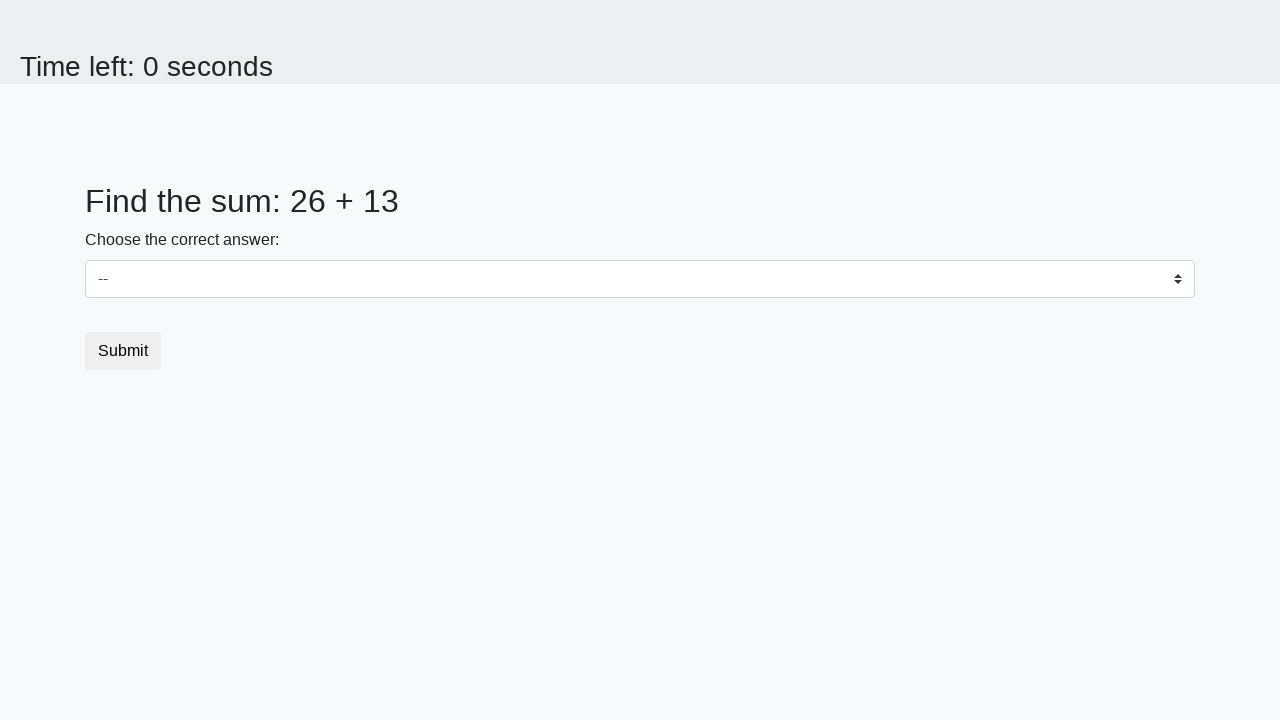

Selected value '39' from dropdown menu on select
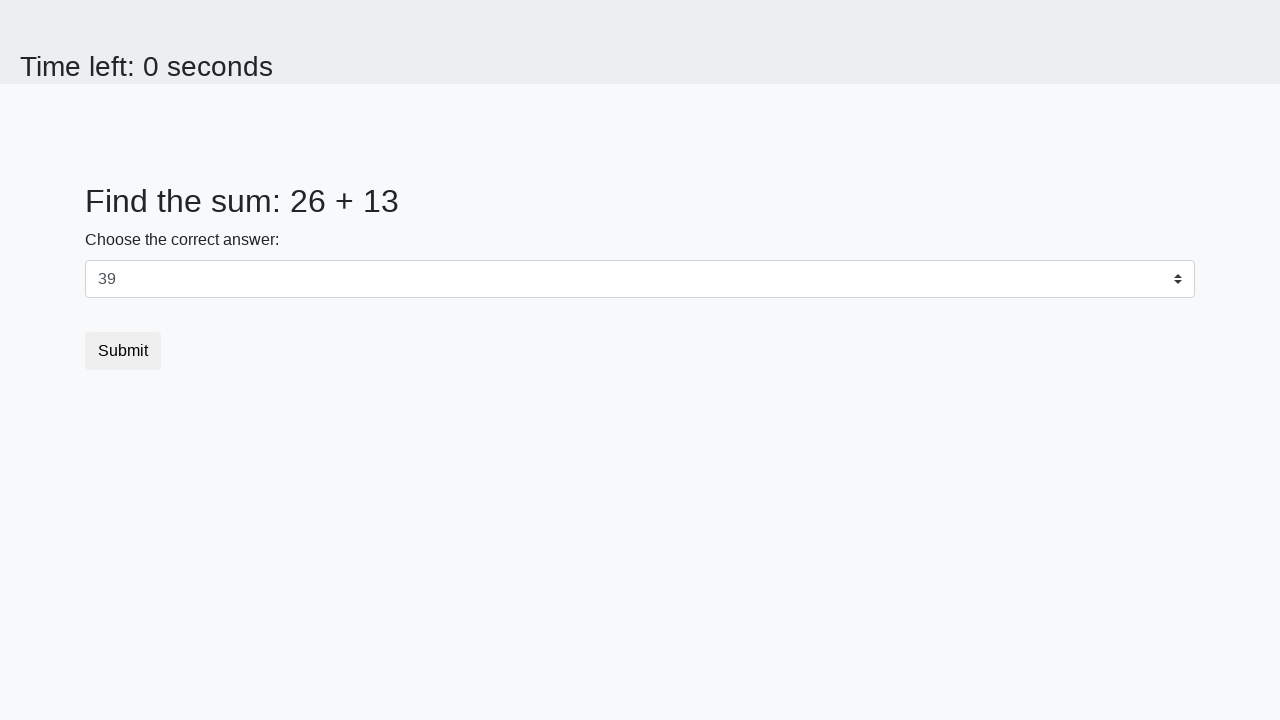

Clicked submit button at (123, 351) on button.btn
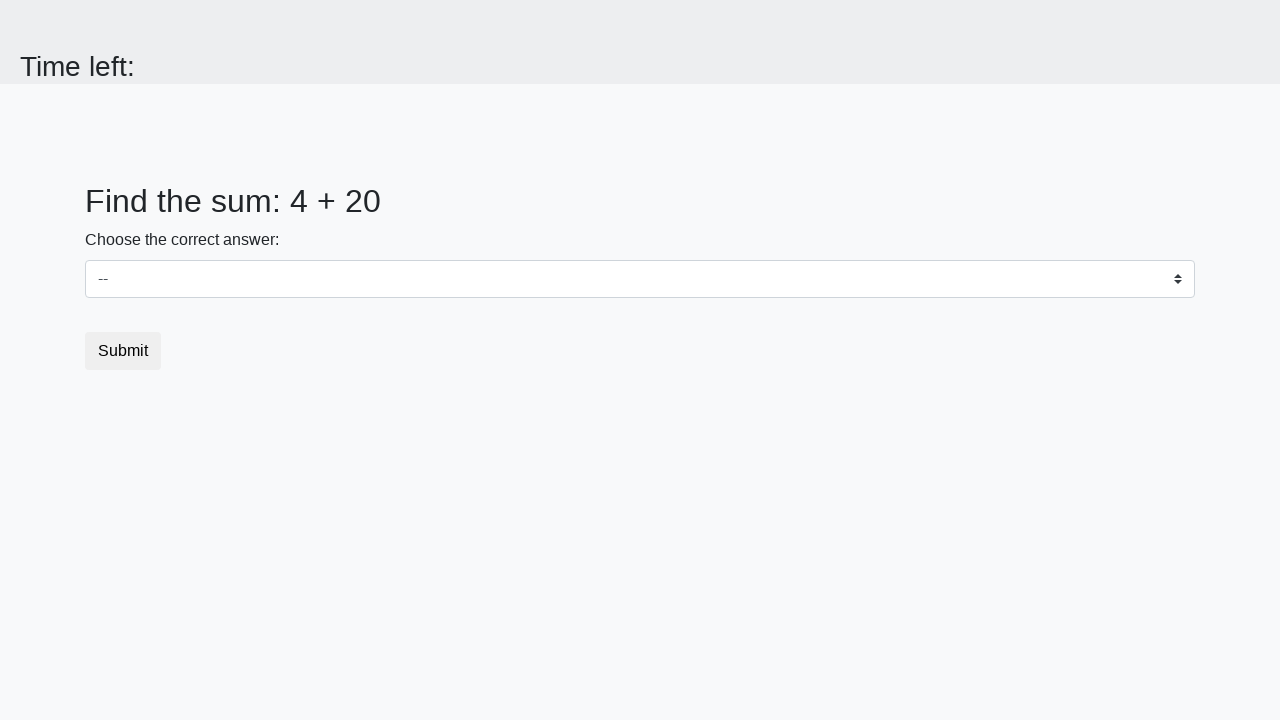

Waited 3 seconds for result page to load
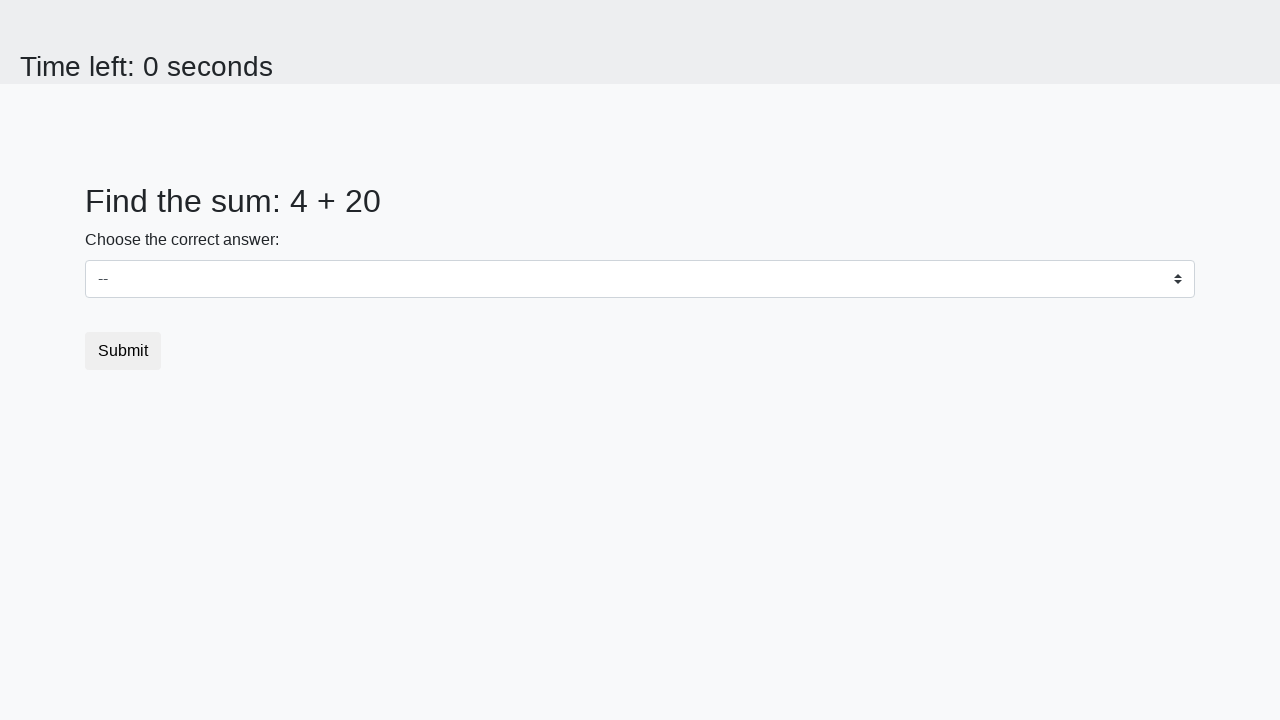

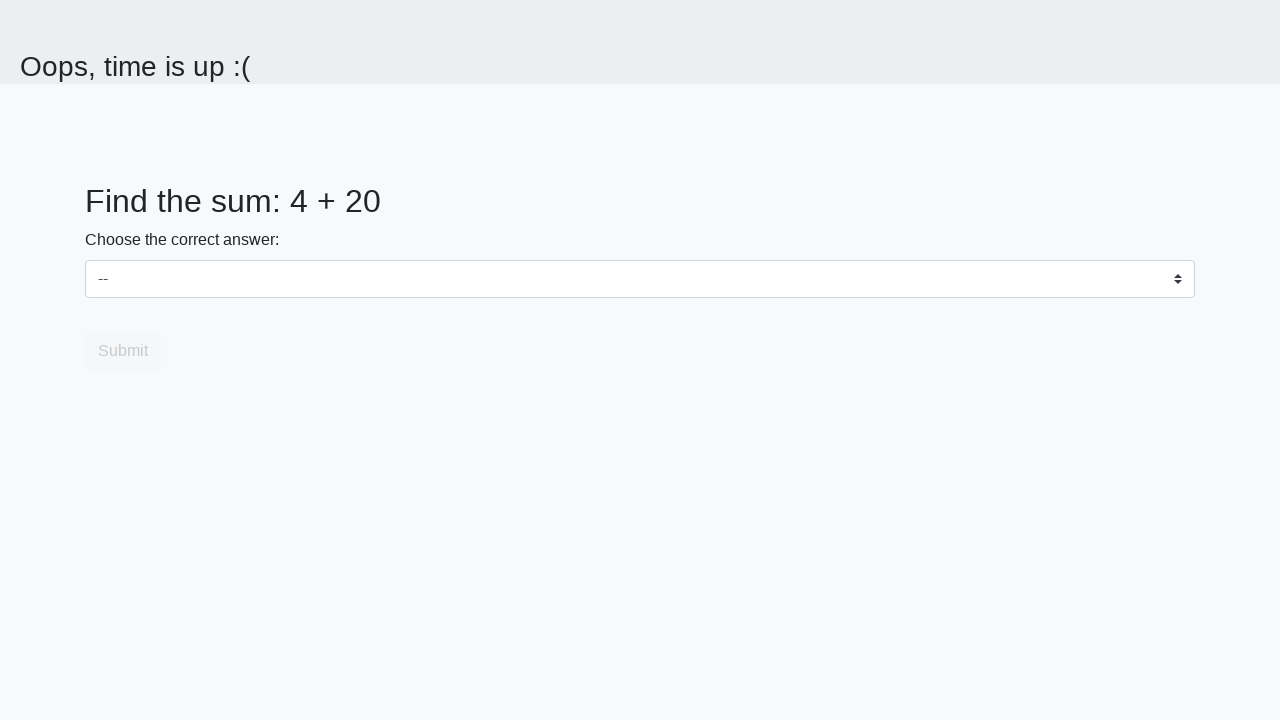